Demonstrates JavaScript executor functionality by modifying element styles and hiding elements on the jQuery homepage using JavaScript evaluation

Starting URL: https://jquery.com/

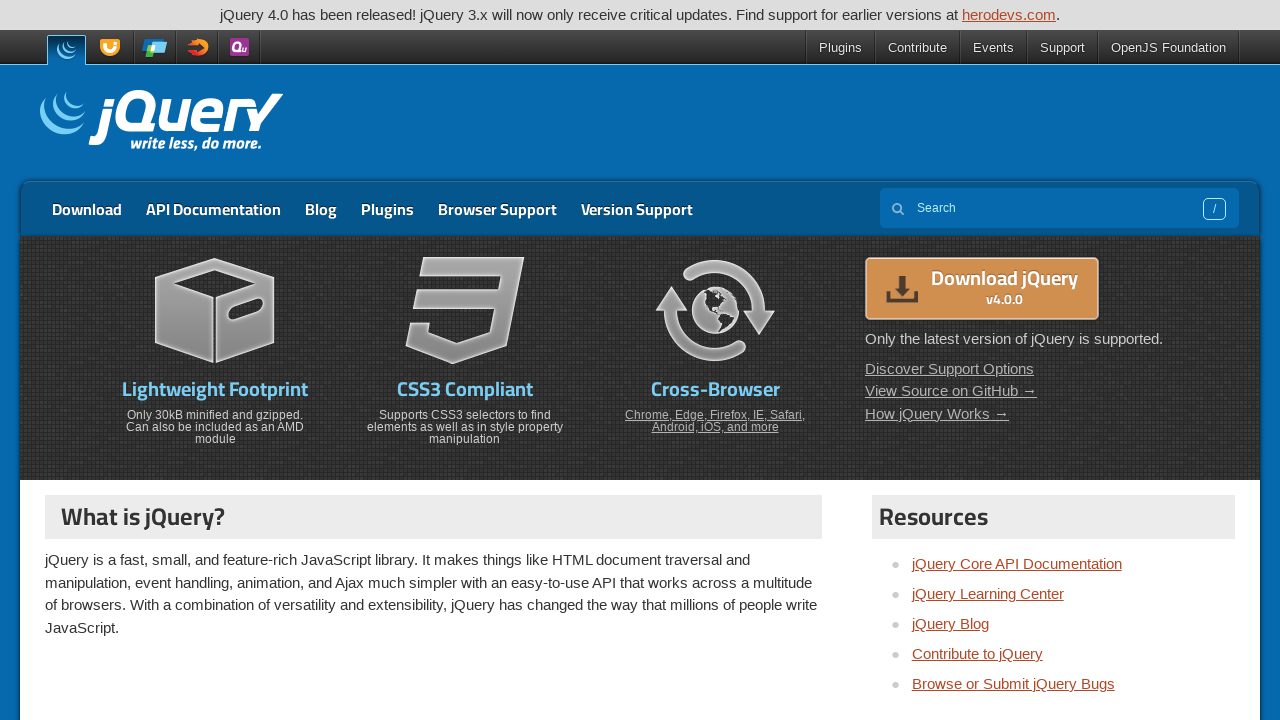

Modified menu item element style to highlight with yellow background and red border using JavaScript
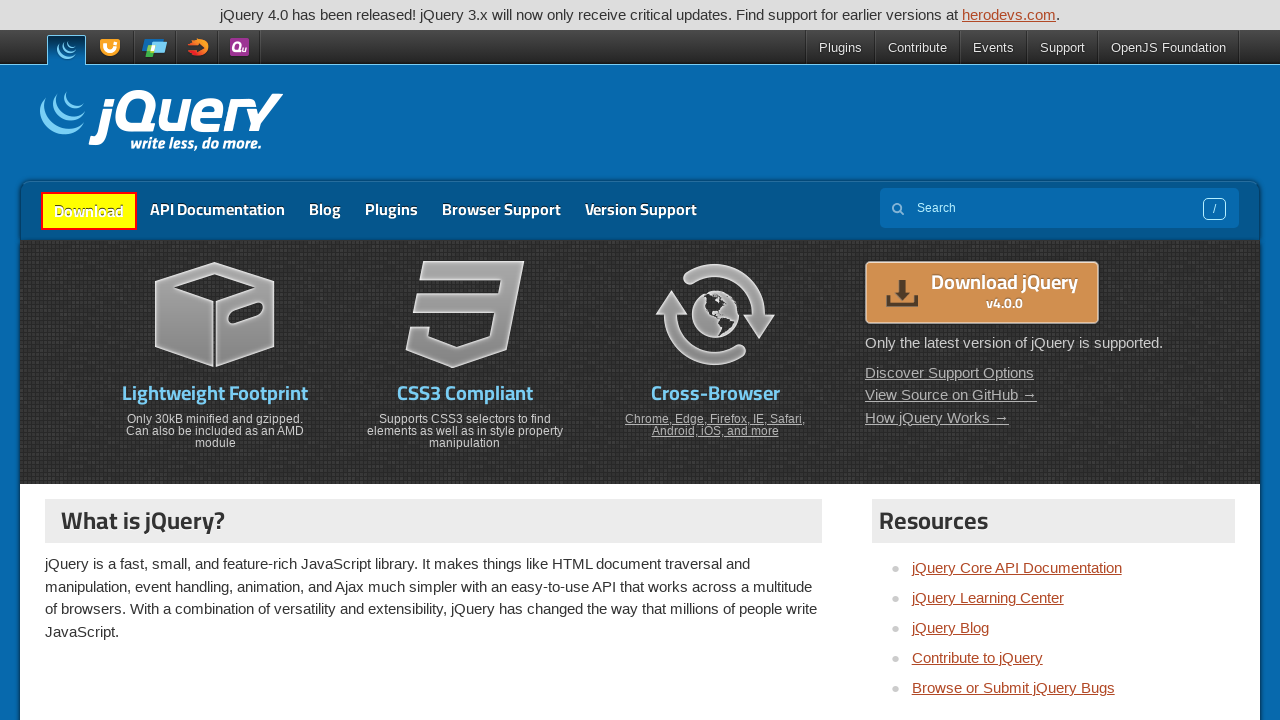

Hidden the logo element using jQuery hide() function
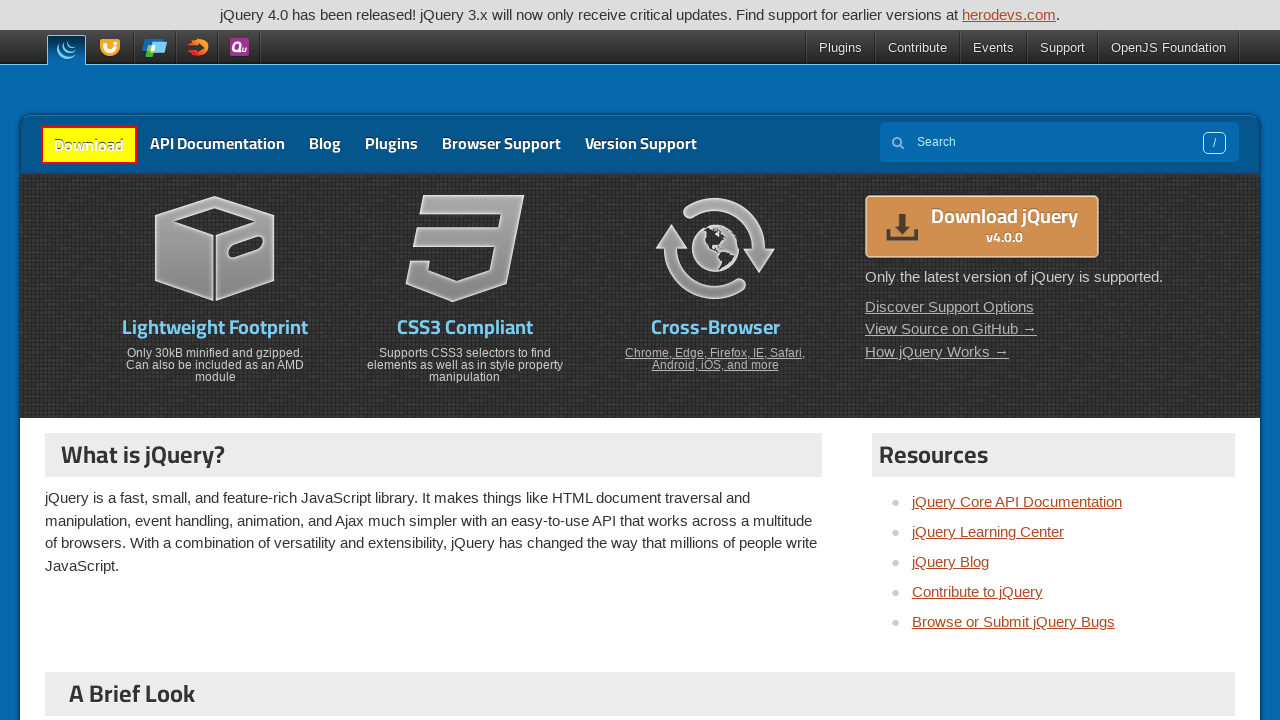

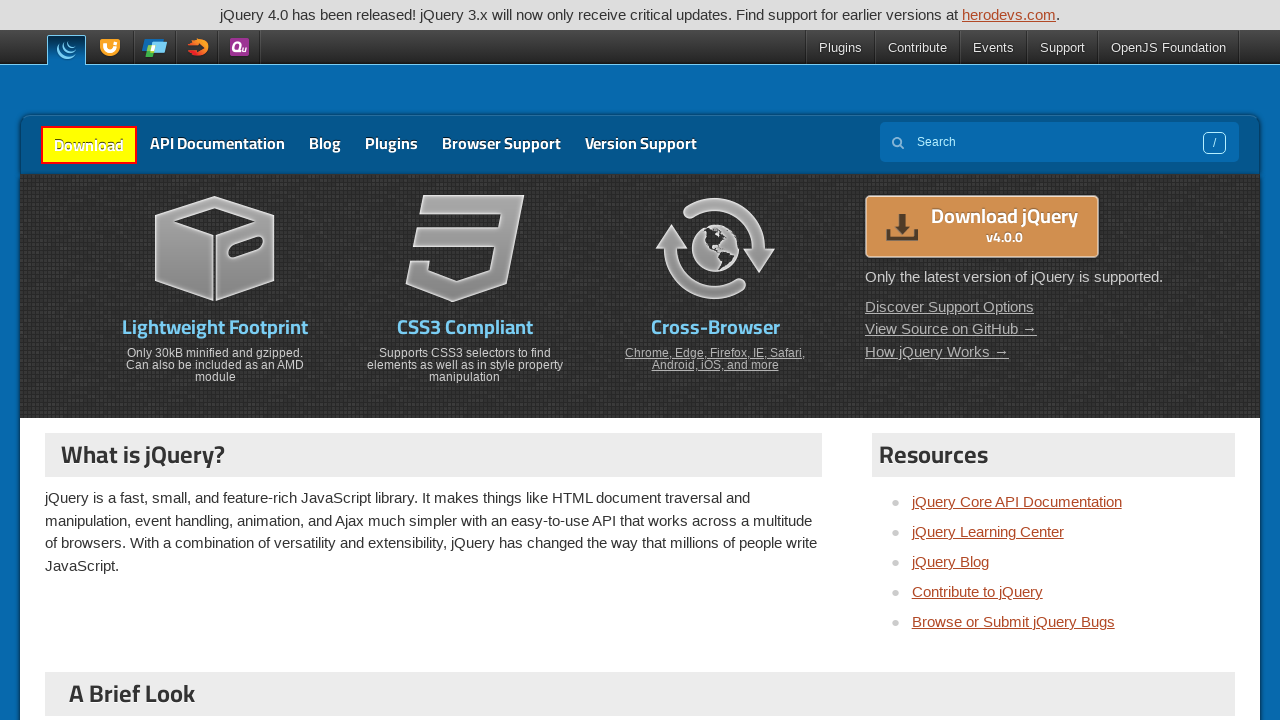